Tests opting out of A/B tests by adding an opt-out cookie before visiting the test page

Starting URL: http://the-internet.herokuapp.com

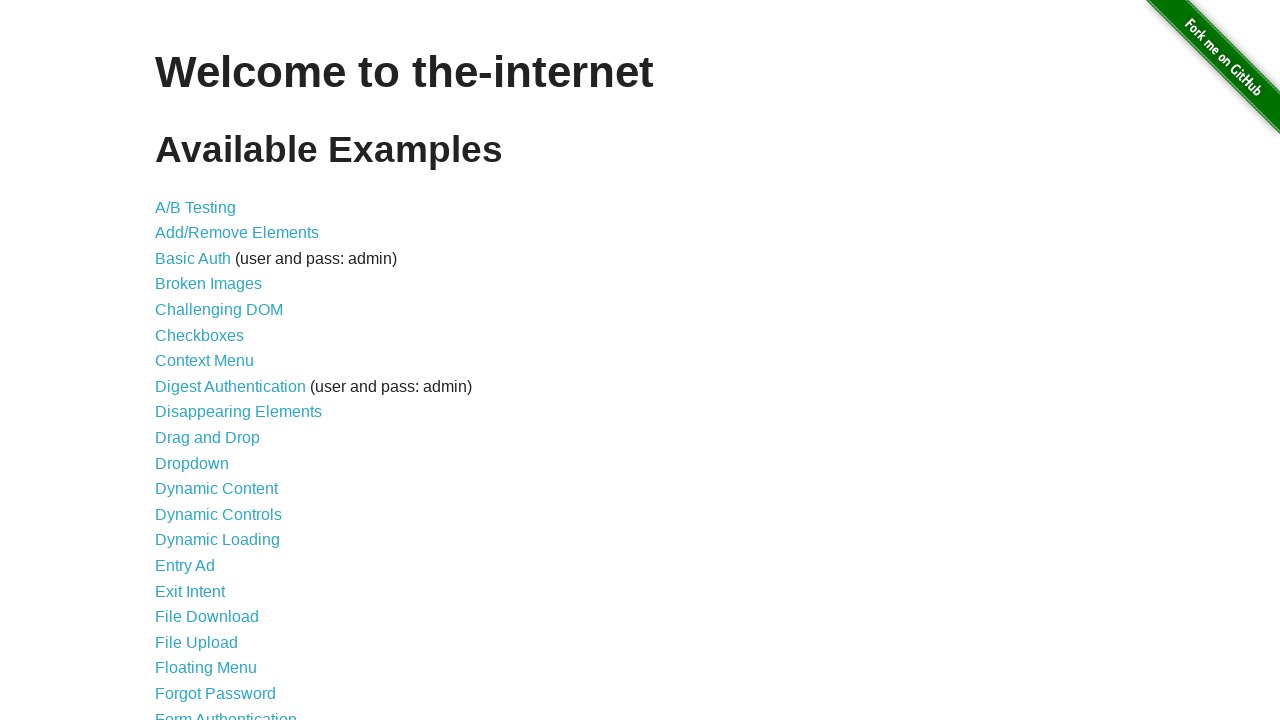

Added optimizelyOptOut cookie with value 'true' to opt out of A/B tests
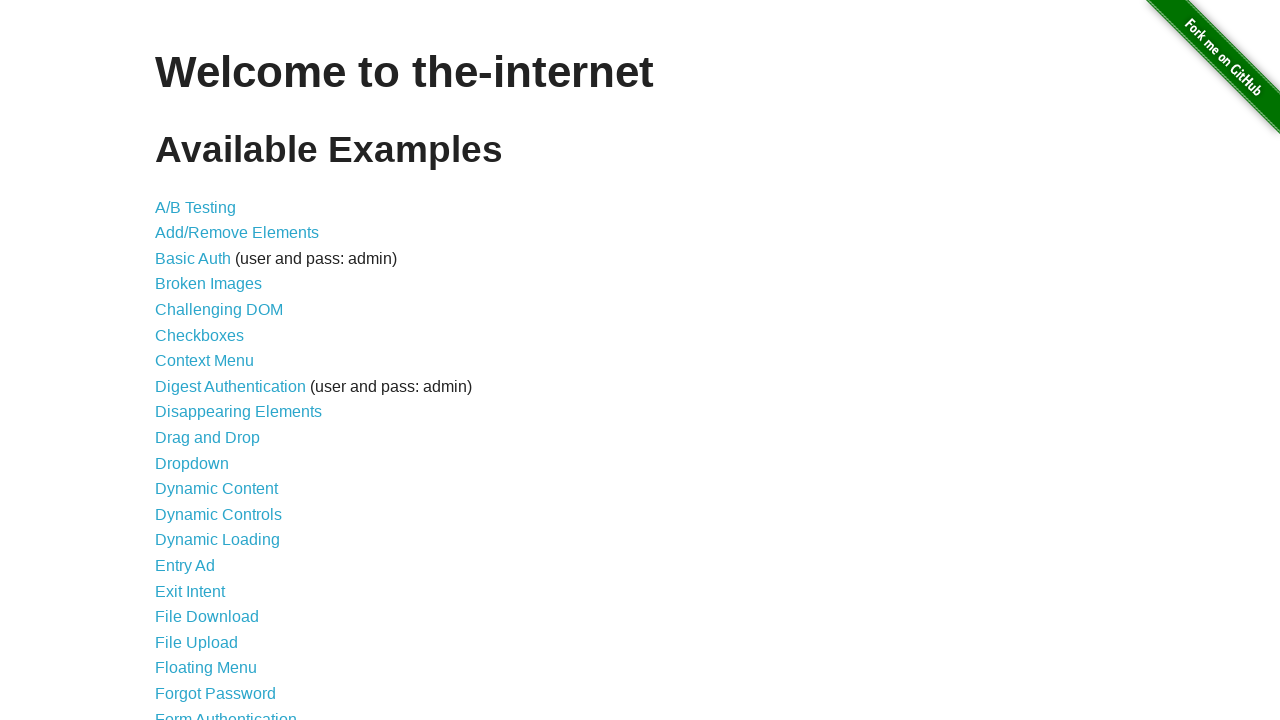

Navigated to A/B test page
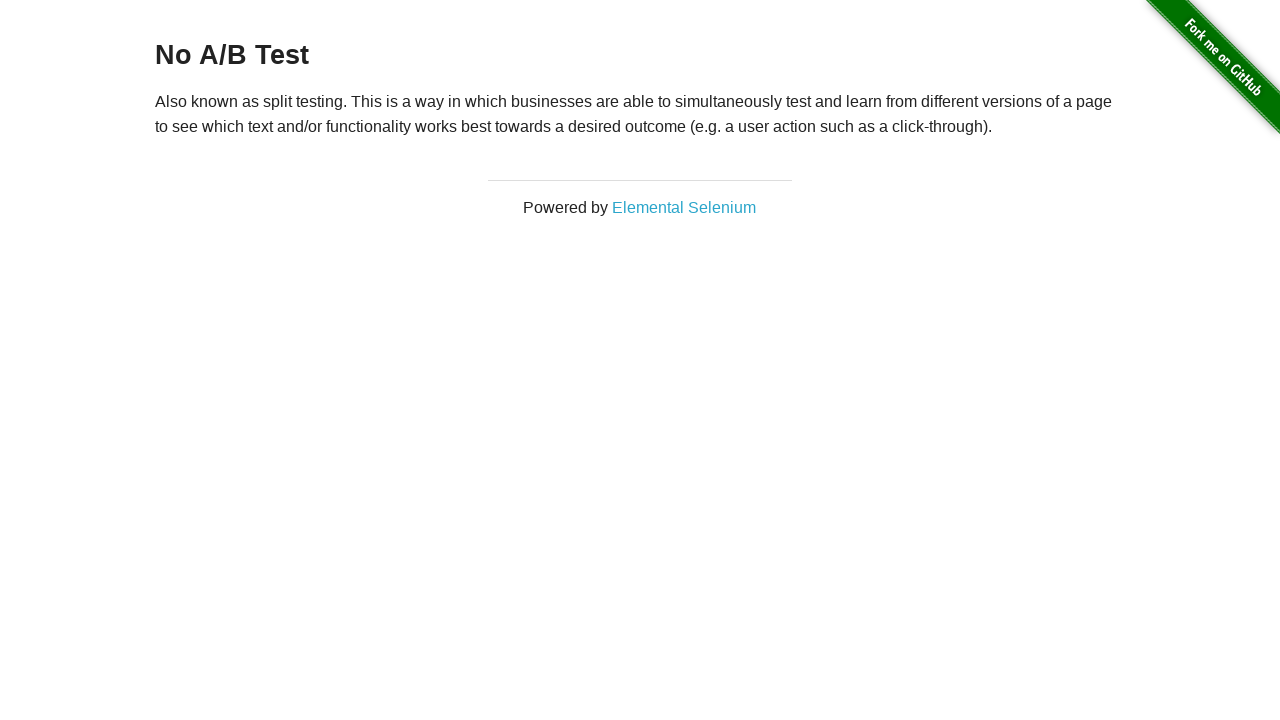

A/B test page heading loaded successfully
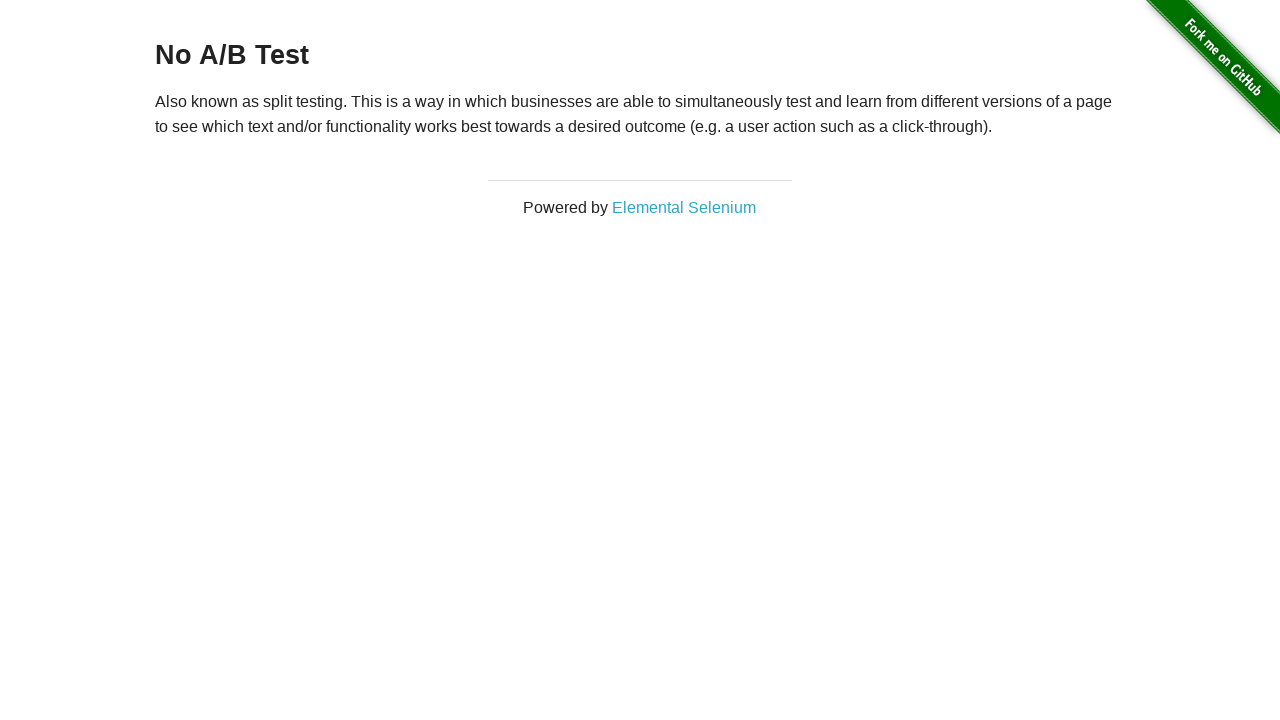

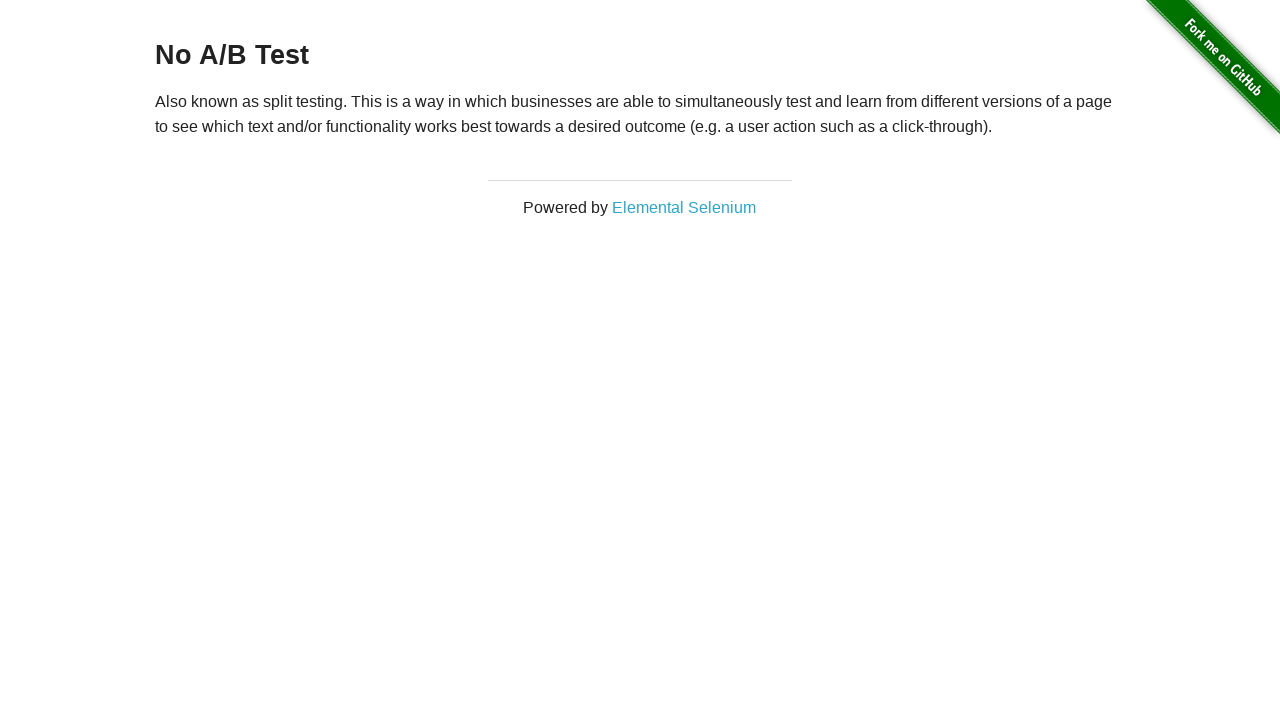